Tests adding multiple books consecutively and verifying they all appear in the catalog

Starting URL: https://tap-ht24-testverktyg.github.io/exam-template/

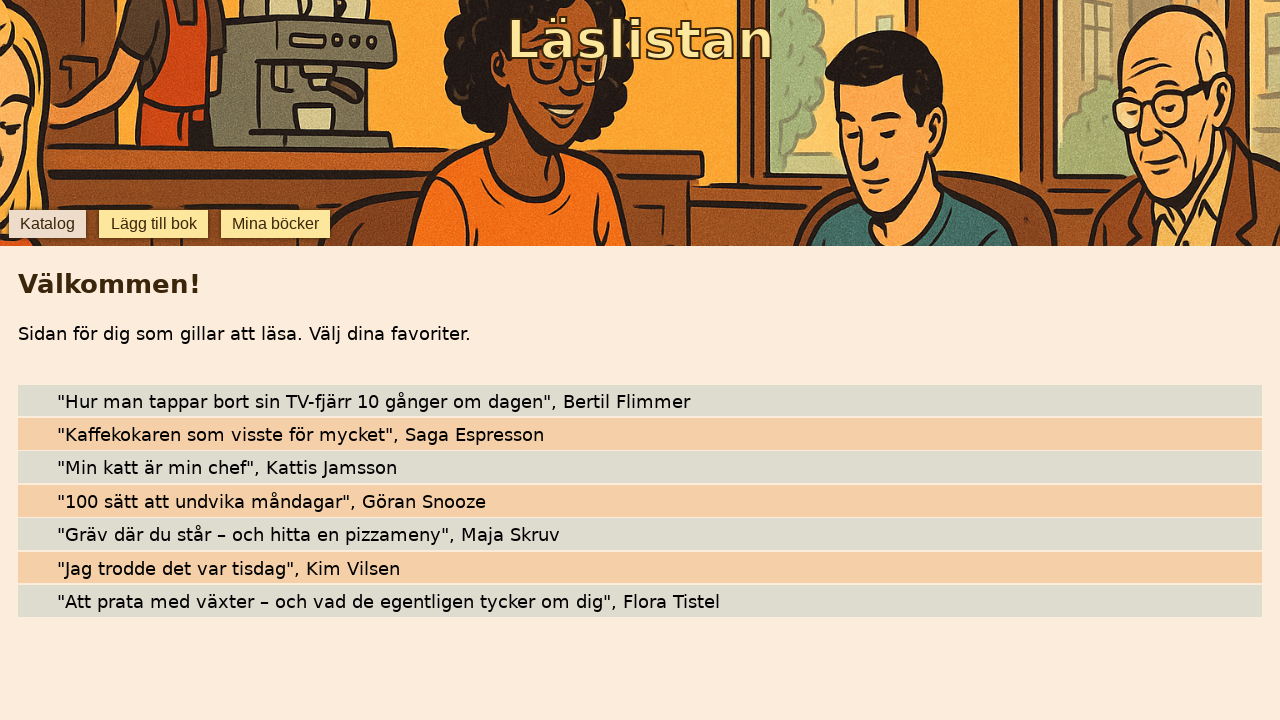

Waited for 'Lägg till bok' button to become visible
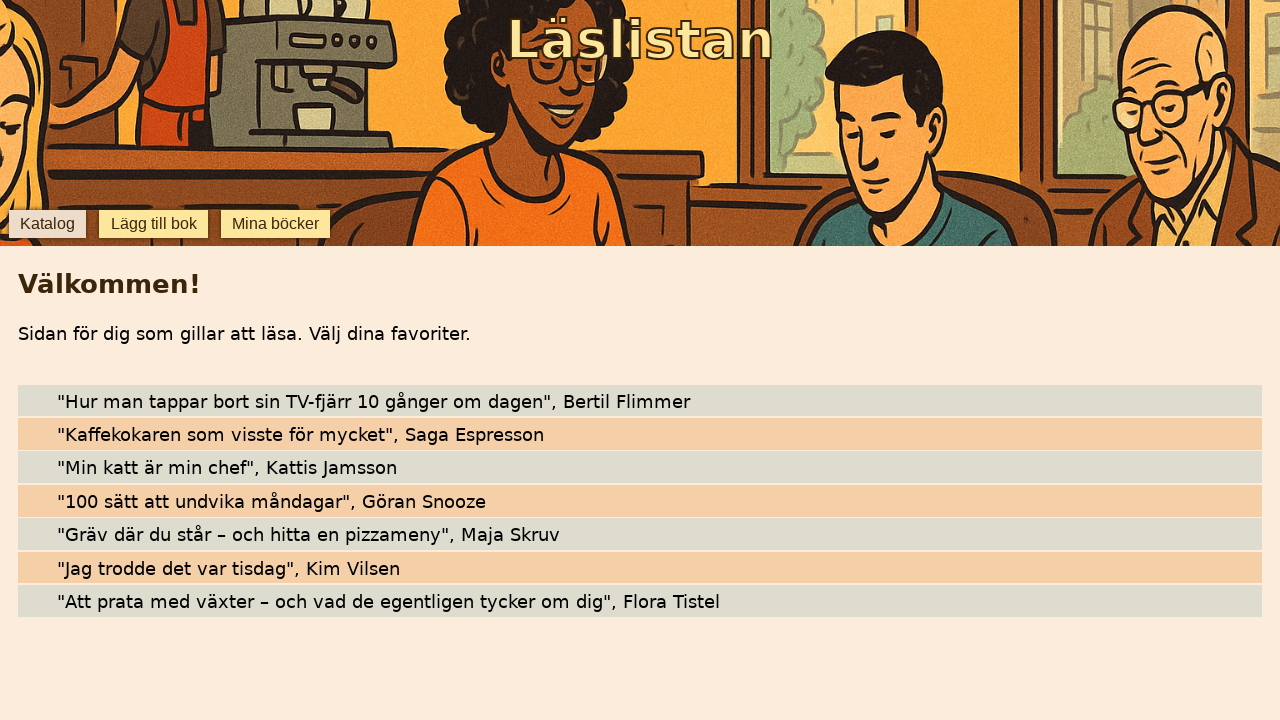

Clicked 'Lägg till bok' button to open add book form at (154, 224) on internal:role=button[name="Lägg till bok"i]
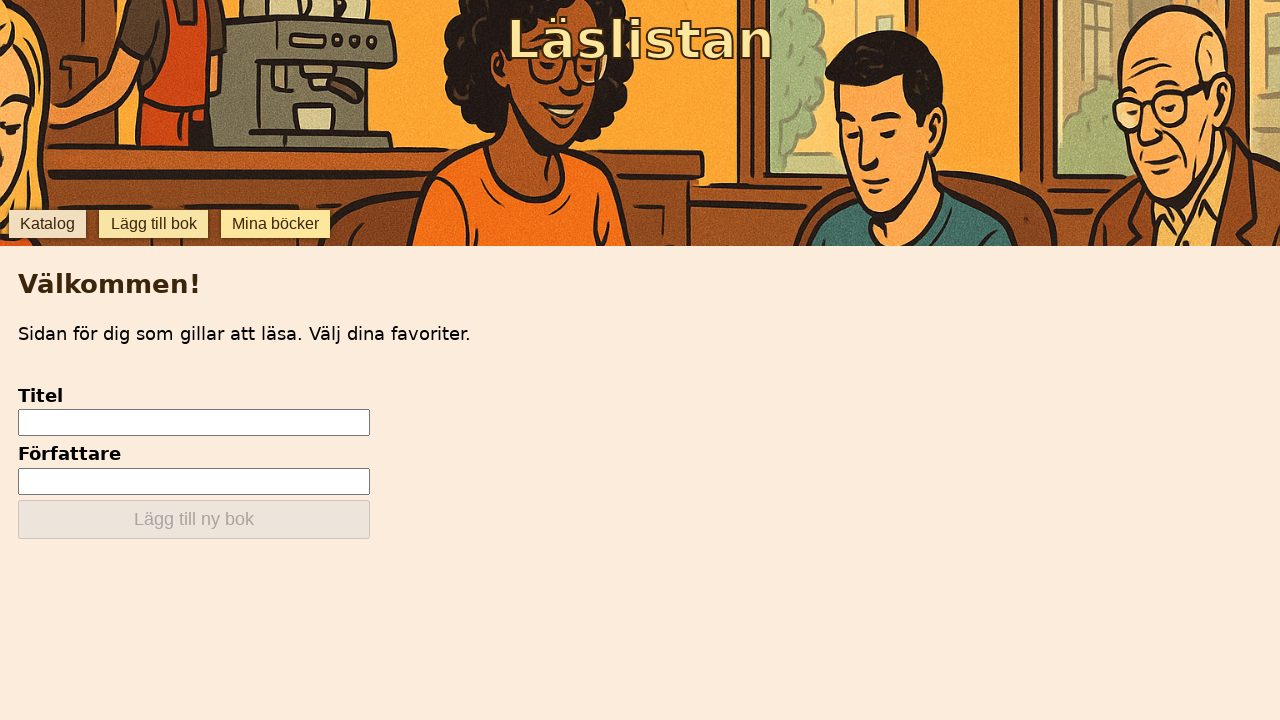

Filled title field with 'Bok 1' on [data-testid="add-input-title"]
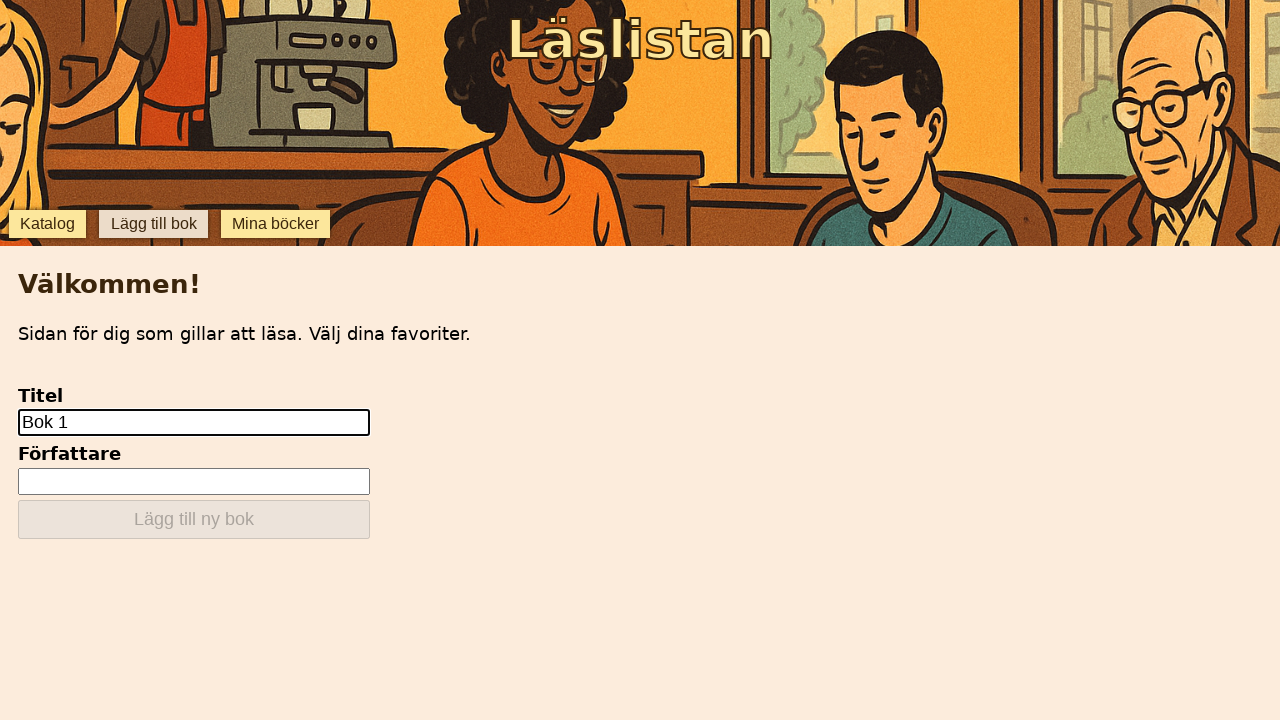

Filled author field with 'Författare 1' on input[type="text"] >> nth=1
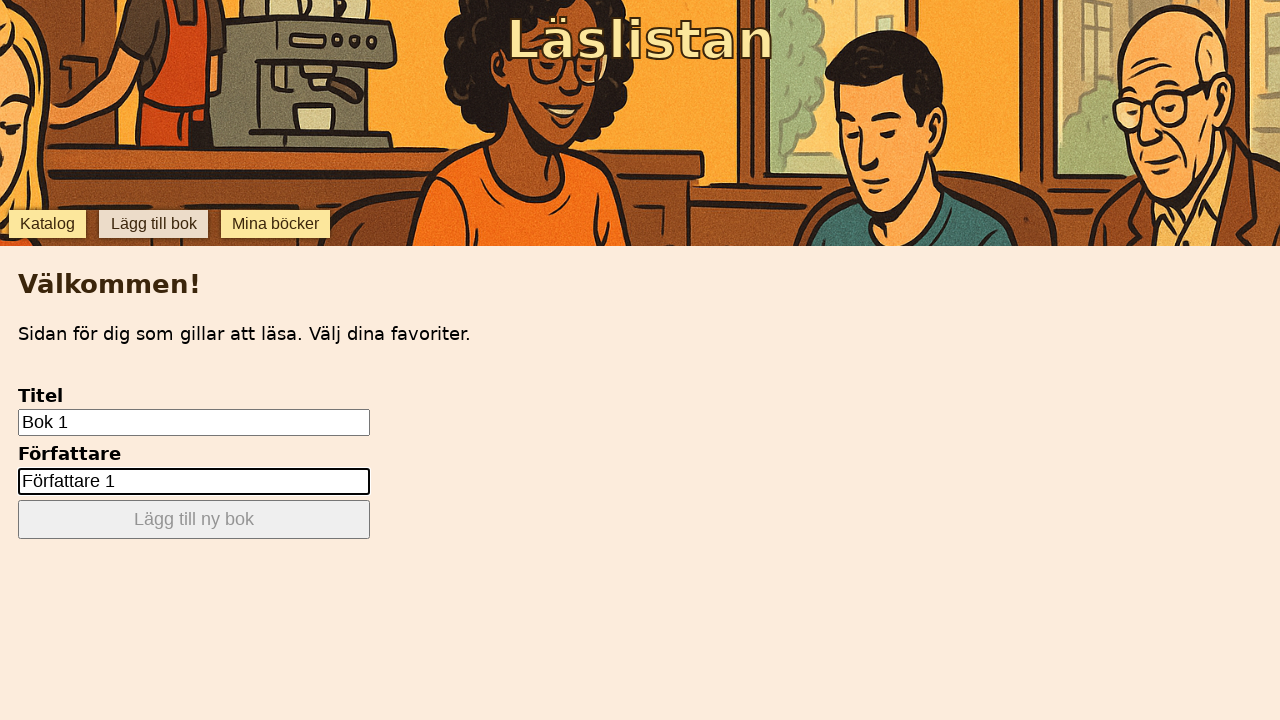

Clicked submit button to add first book at (194, 520) on [data-testid="add-submit"]
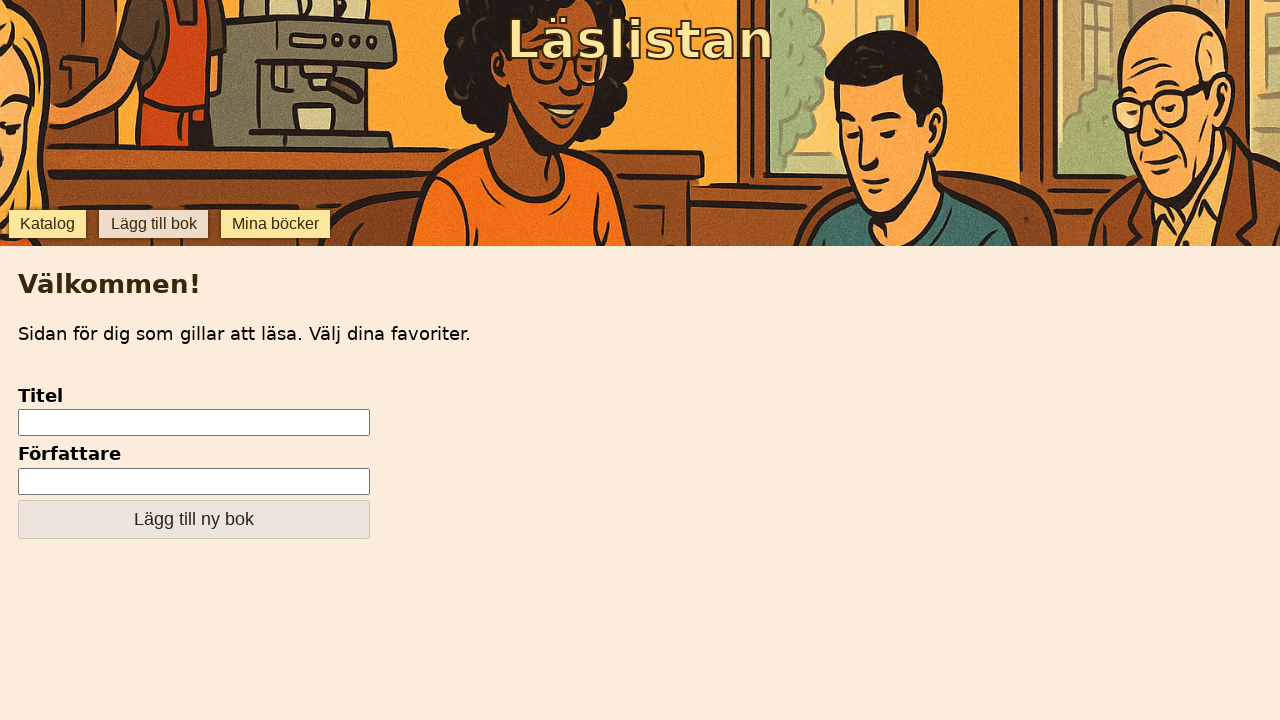

Filled title field with 'Bok 2' on [data-testid="add-input-title"]
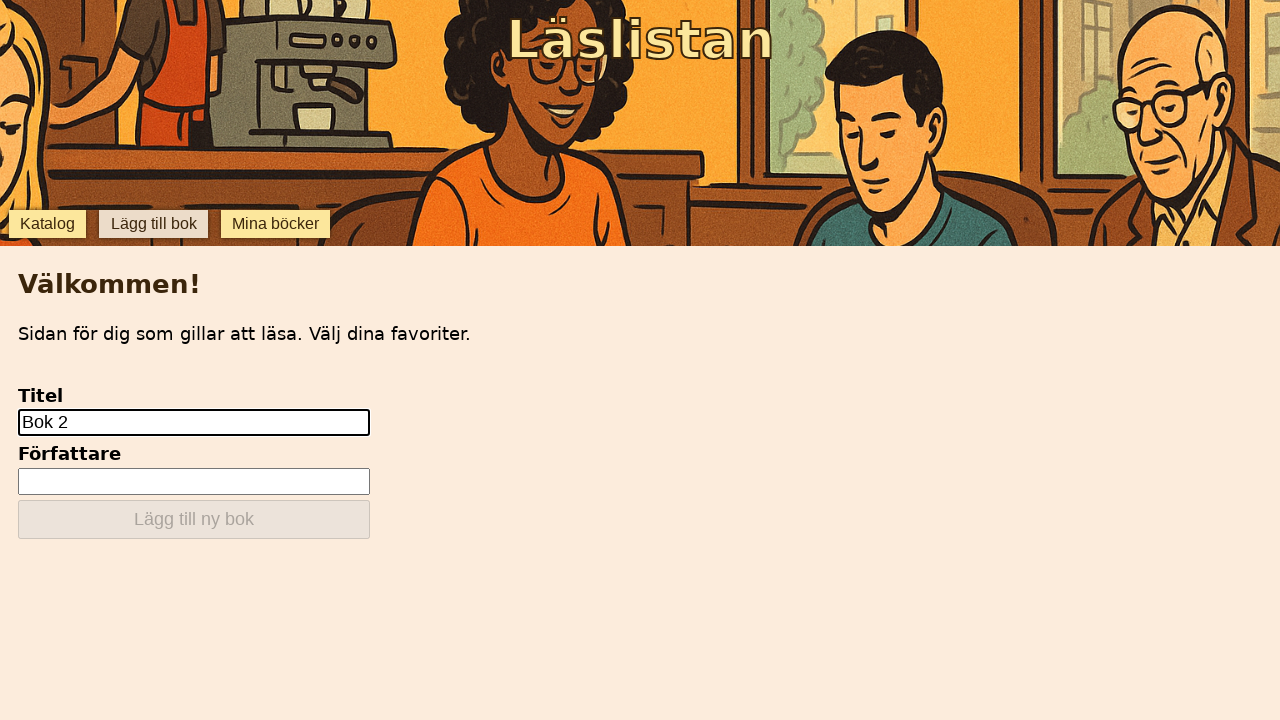

Filled author field with 'Författare 2' on input[type="text"] >> nth=1
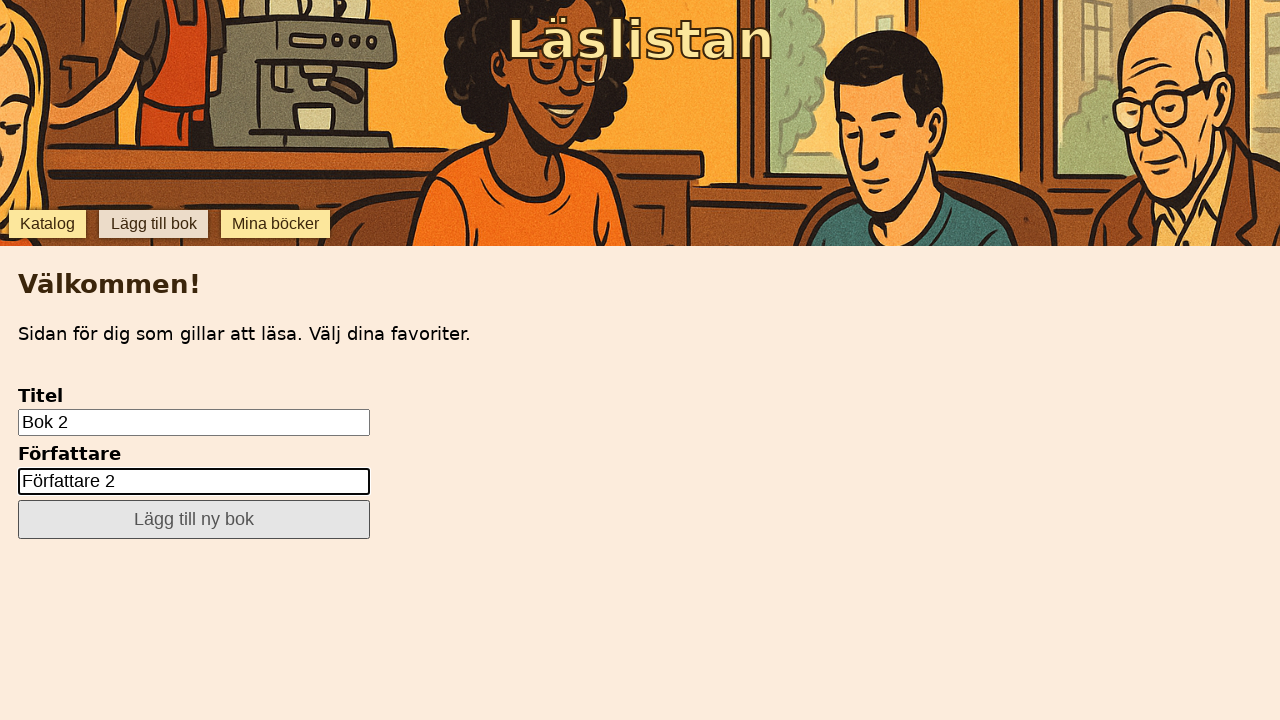

Clicked submit button to add second book at (194, 520) on [data-testid="add-submit"]
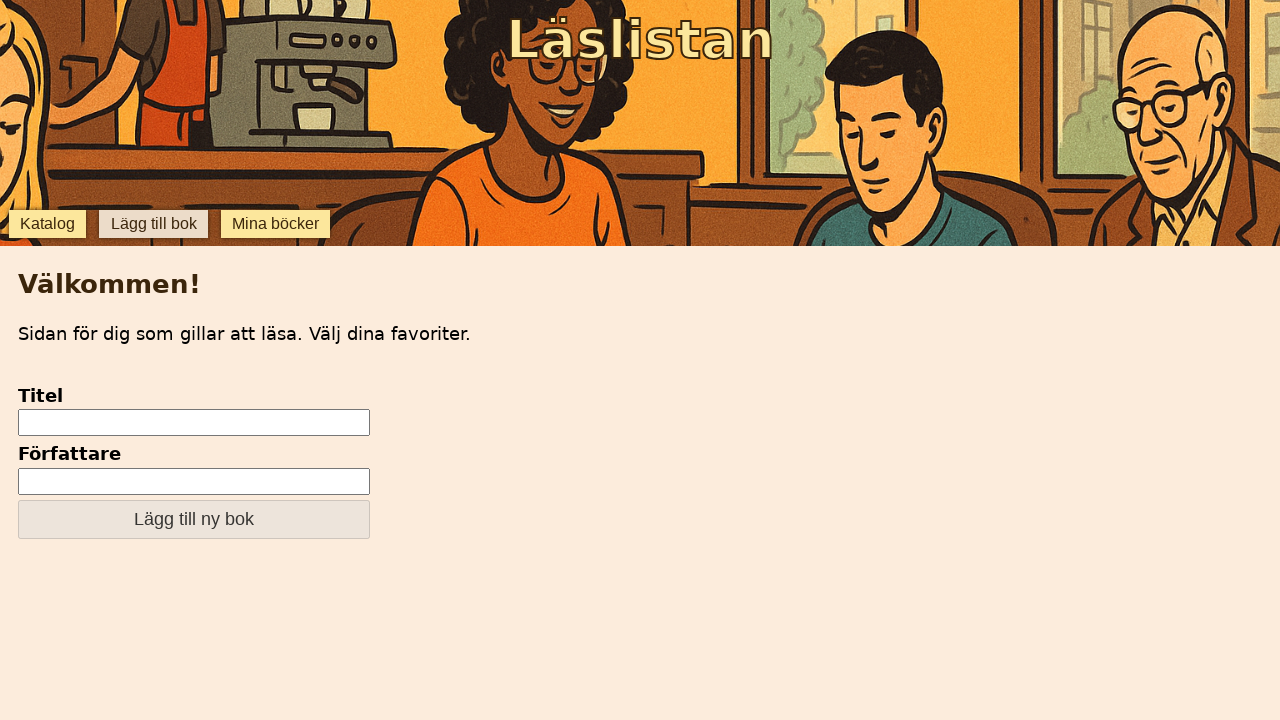

Clicked 'Katalog' button to navigate to catalog at (47, 224) on internal:role=button[name="Katalog"i]
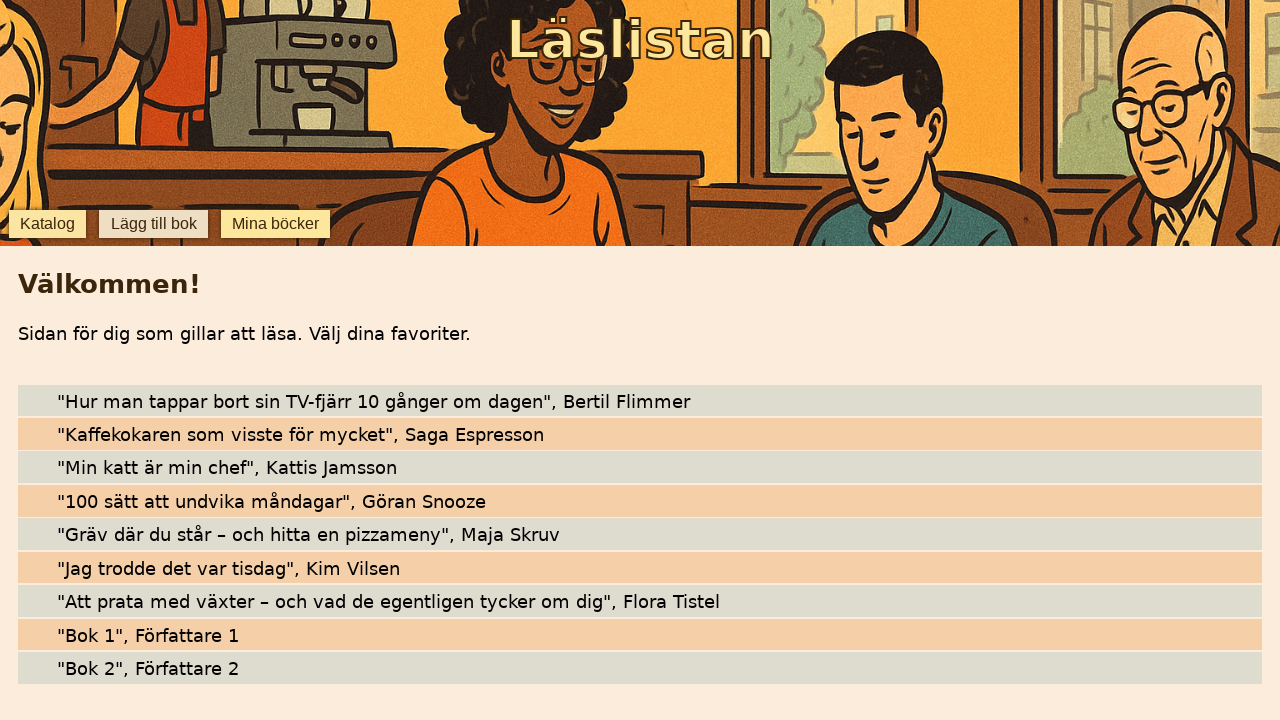

Verified first book 'Bok 1' is visible in catalog
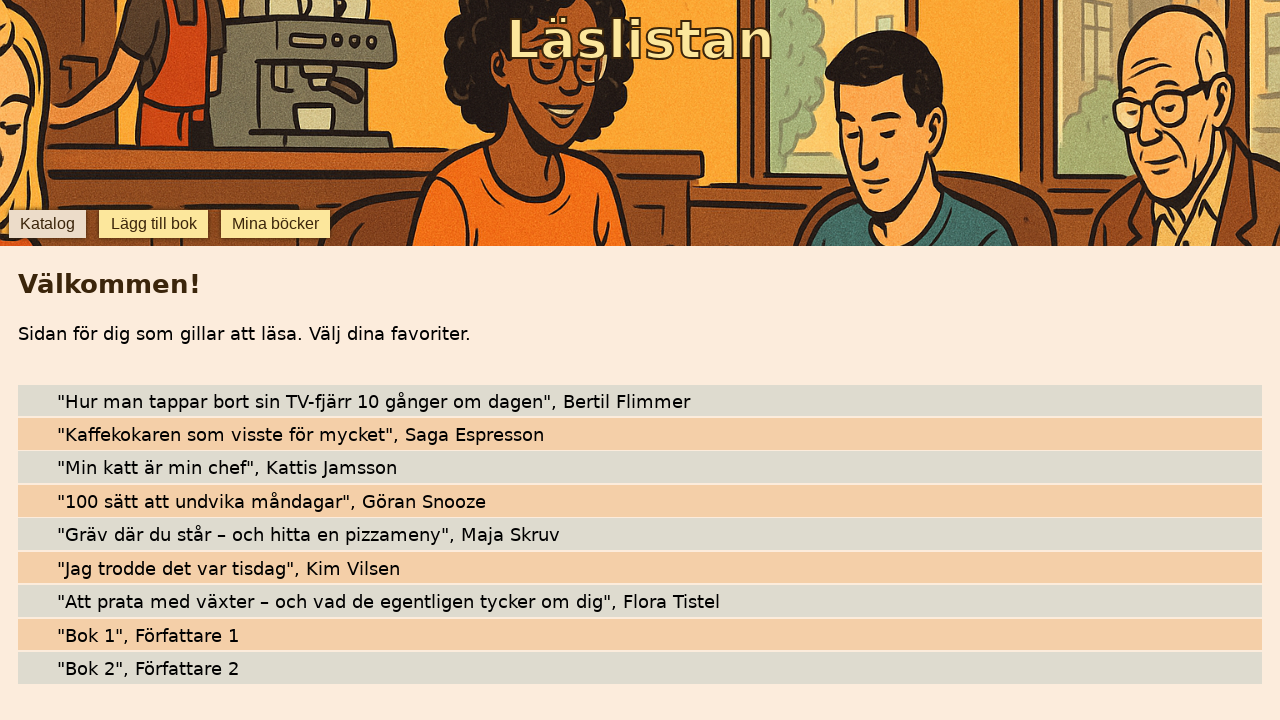

Verified second book 'Bok 2' is visible in catalog
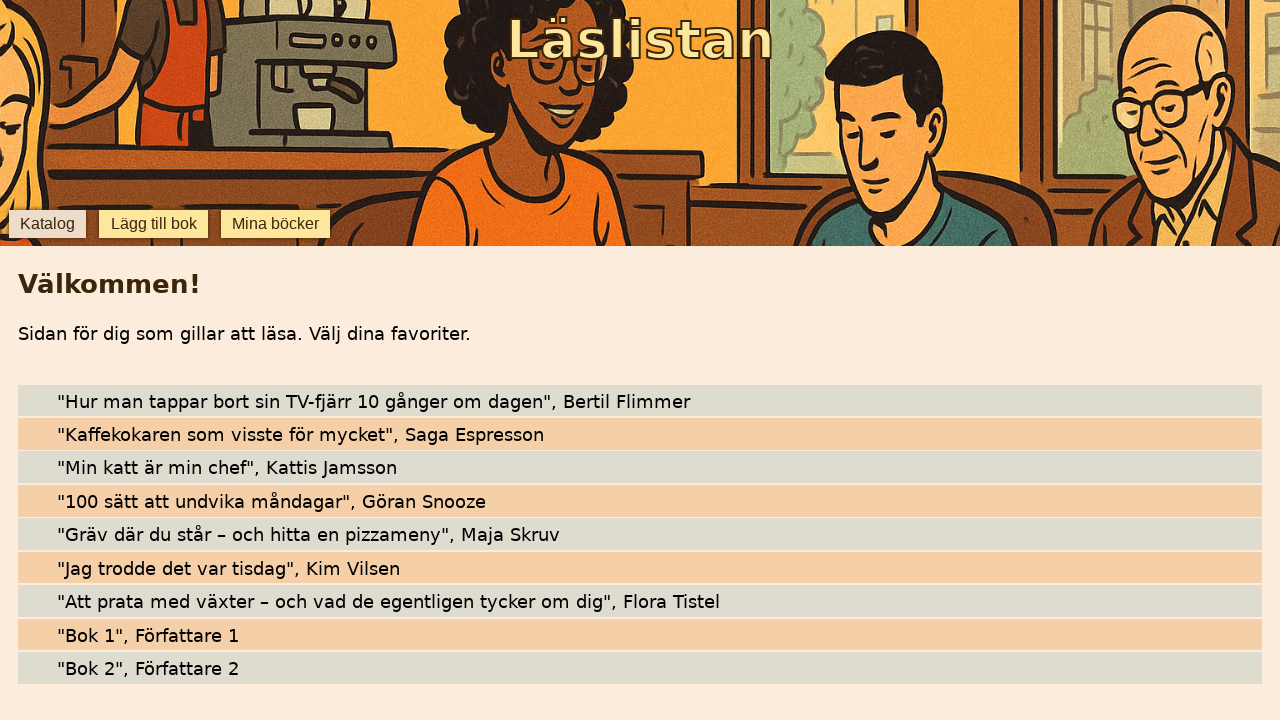

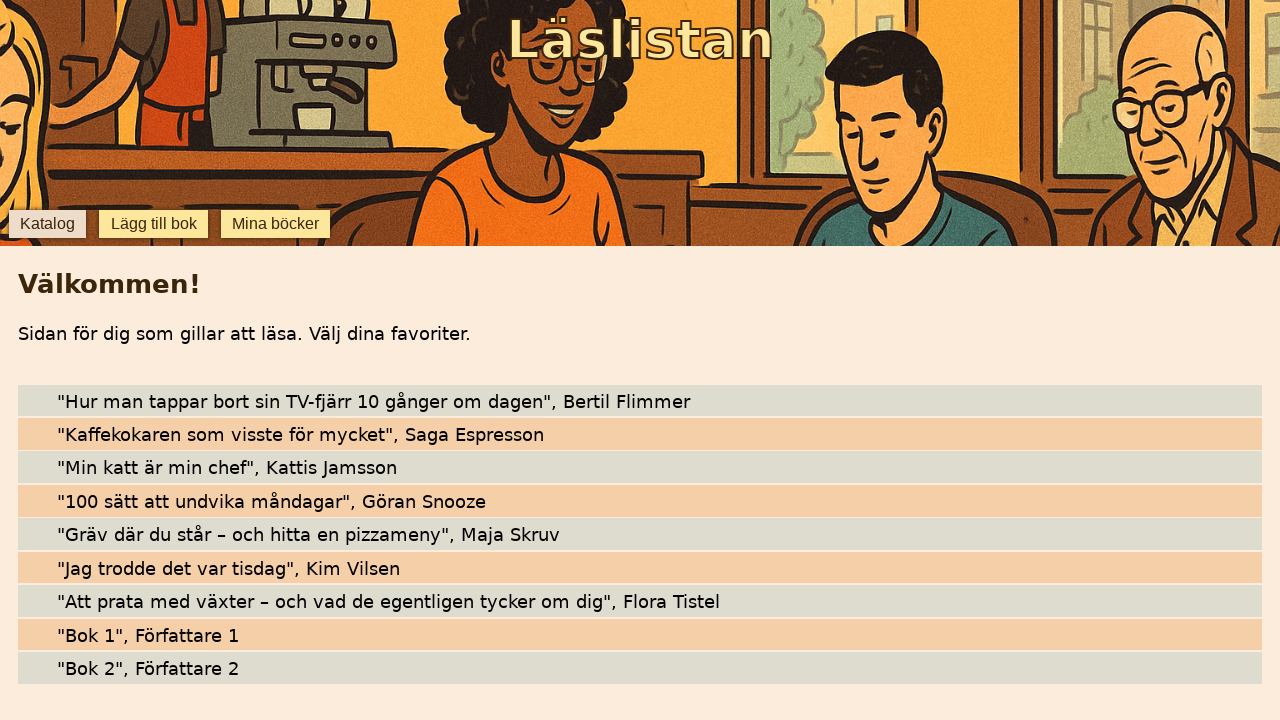